Tests navigation to Browse Languages section, clicking on letter M, and verifying MySQL language is listed

Starting URL: http://www.99-bottles-of-beer.net

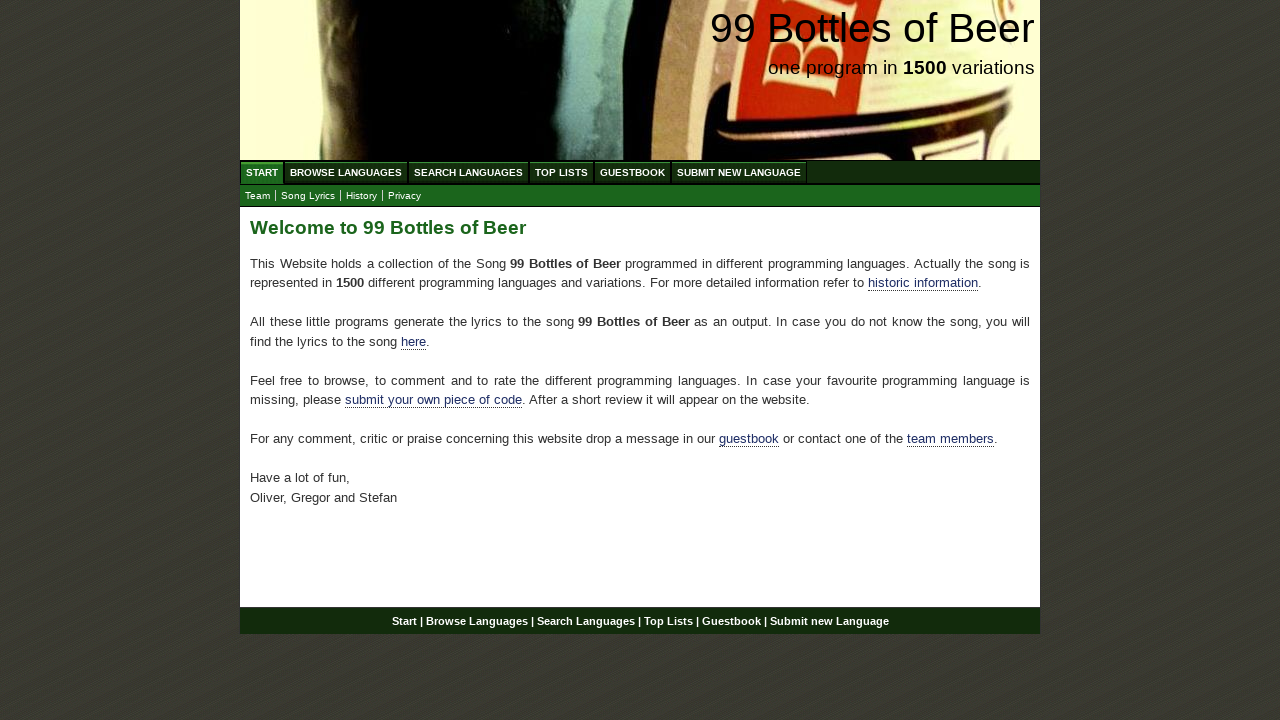

Clicked on 'Browse Languages' link in navigation at (346, 172) on xpath=//div[@id='navigation']/ul[@id='menu']/li/a[@href='/abc.html']
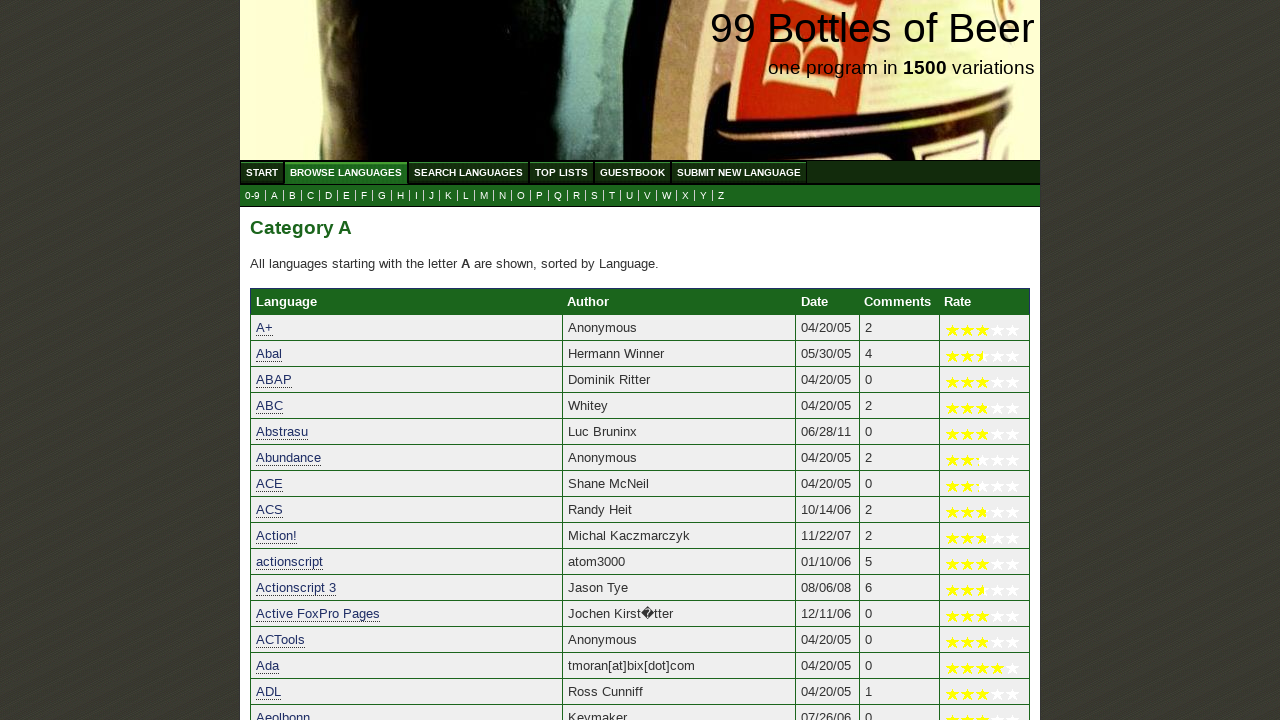

Clicked on letter M link at (484, 196) on xpath=//a[@href='m.html']
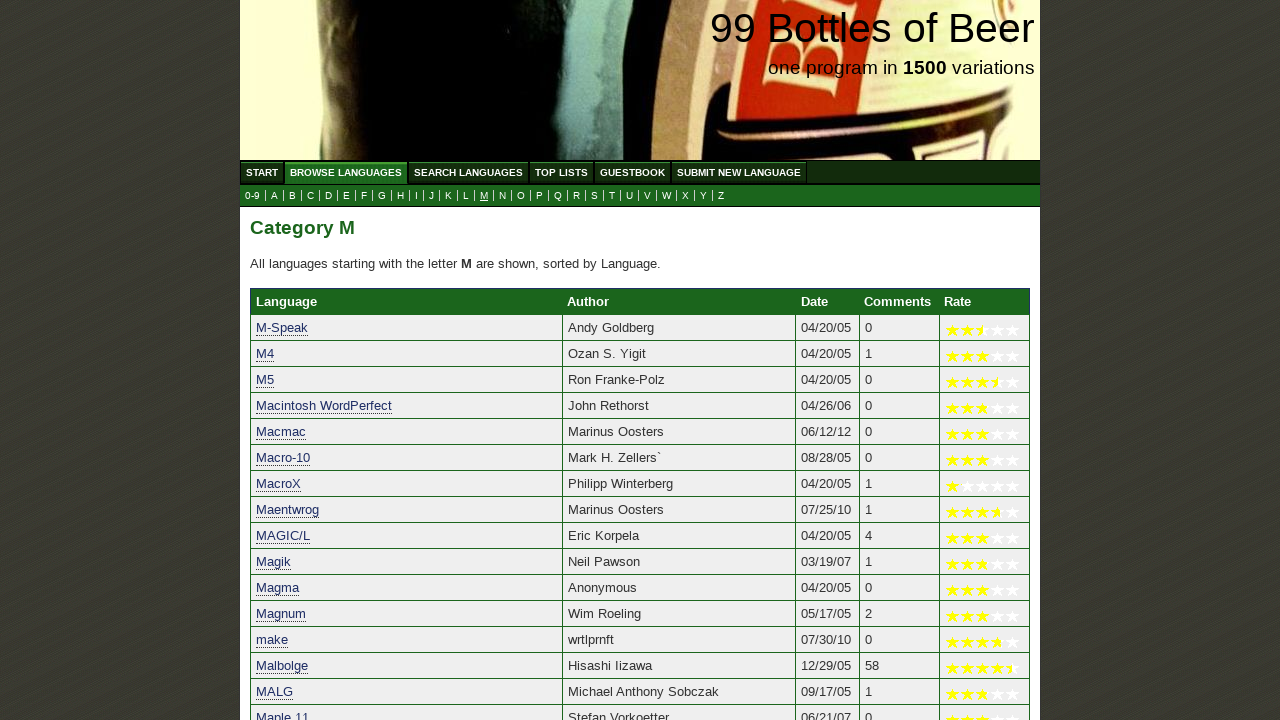

Retrieved text content from language table
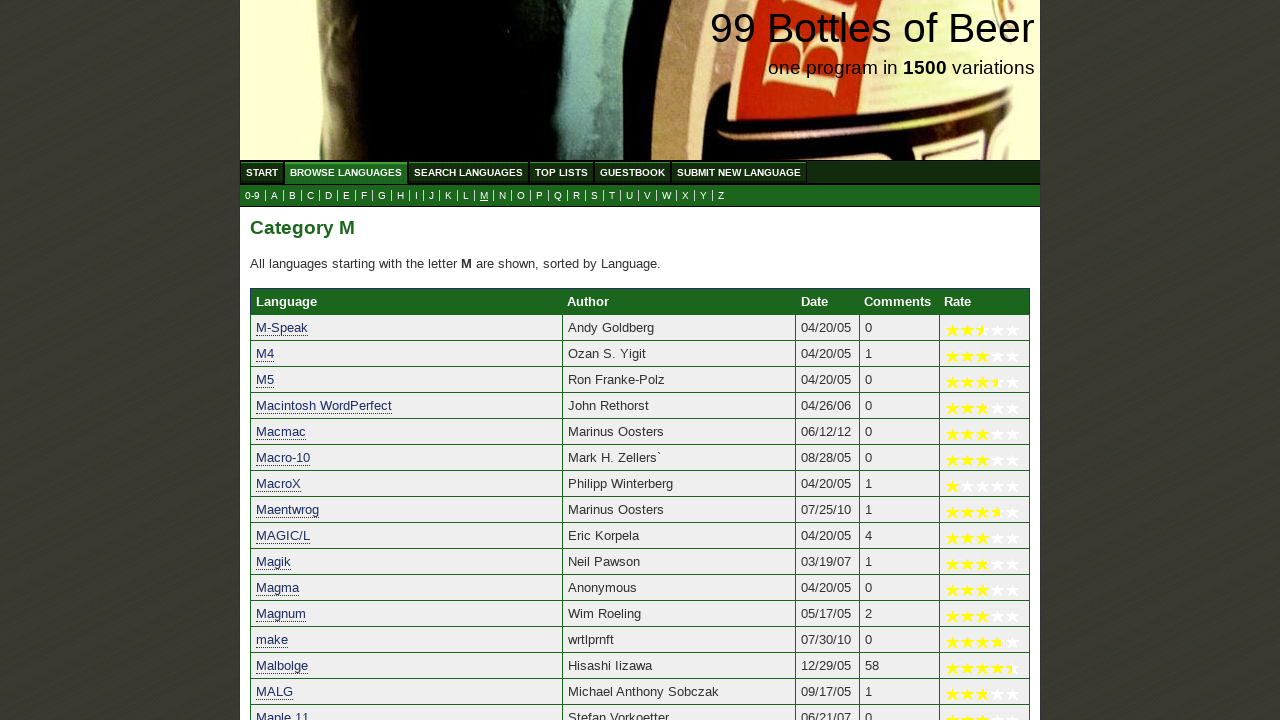

Verified MySQL is present in the language table
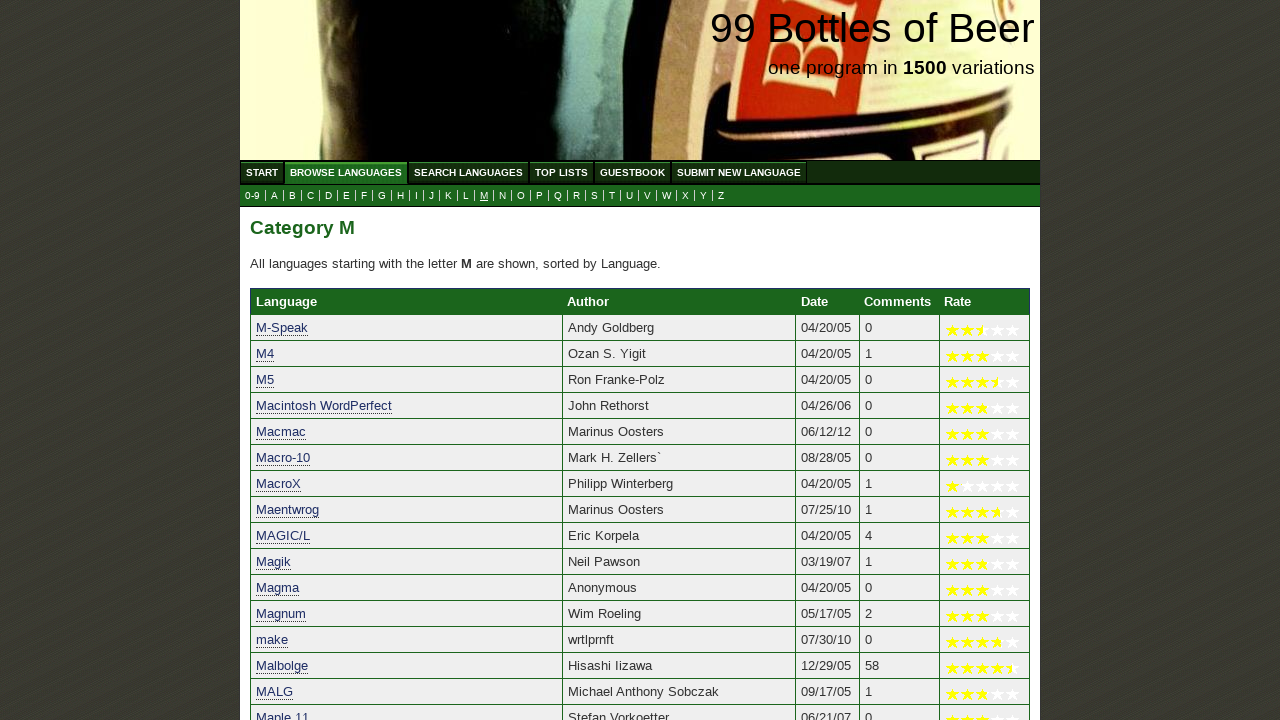

Retrieved MySQL language link text
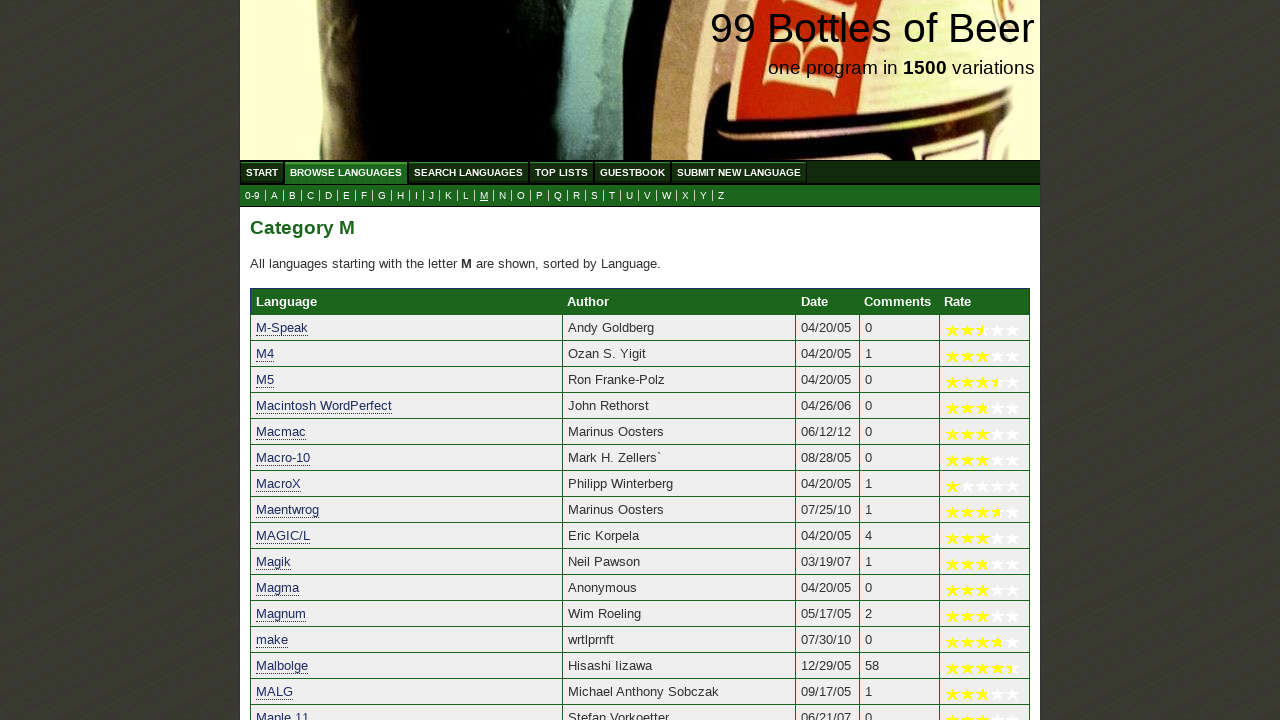

Verified MySQL link text matches expected value
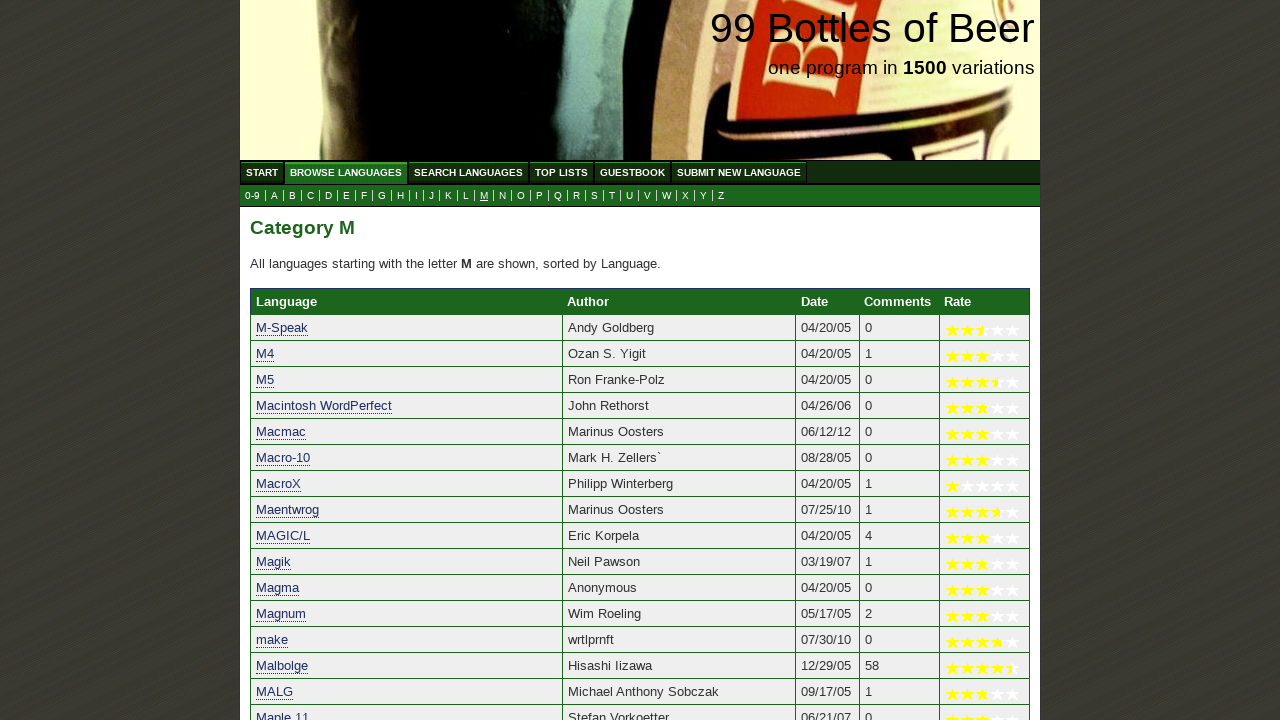

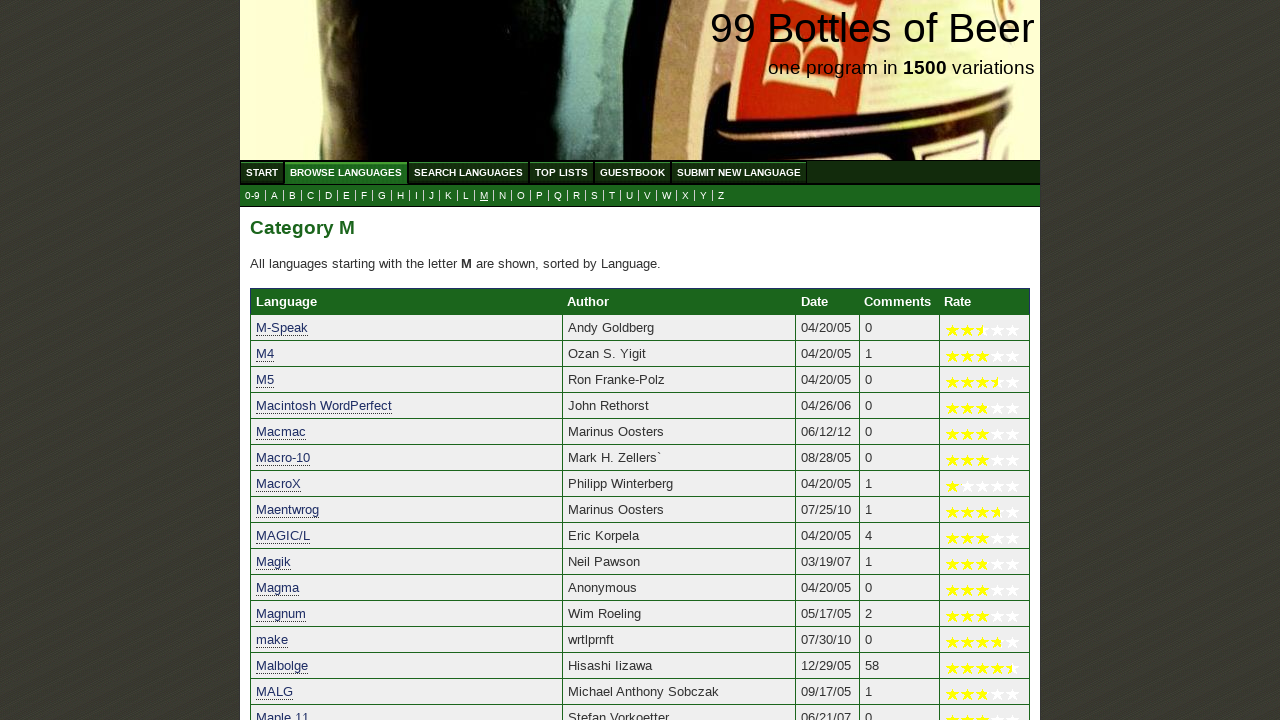